Tests the shopping cart functionality by navigating to the shop, adding multiple items to cart (2 Stuffed Frogs, 5 Fluffy Bunnies, 3 Valentine Bears), then verifying cart quantities and total price calculations.

Starting URL: https://jupiter.cloud.planittesting.com/

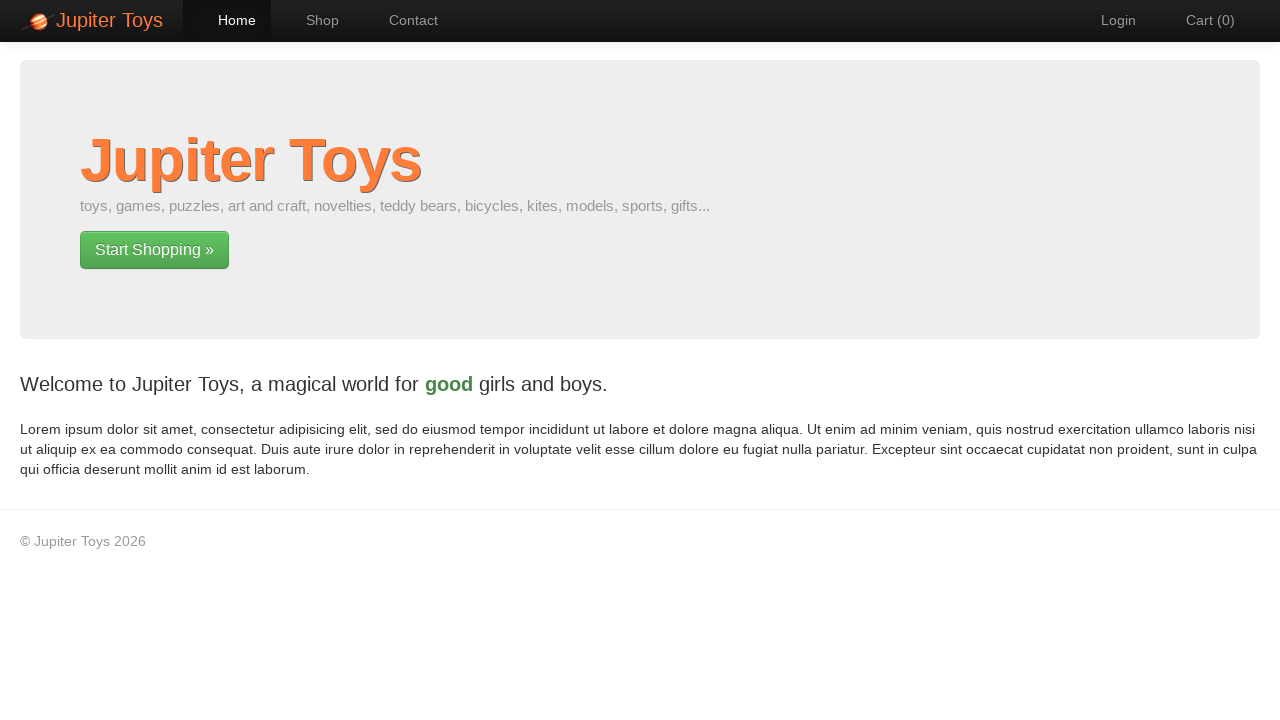

Clicked on Shop link to navigate to shop page at (312, 20) on internal:role=link[name="Shop"s]
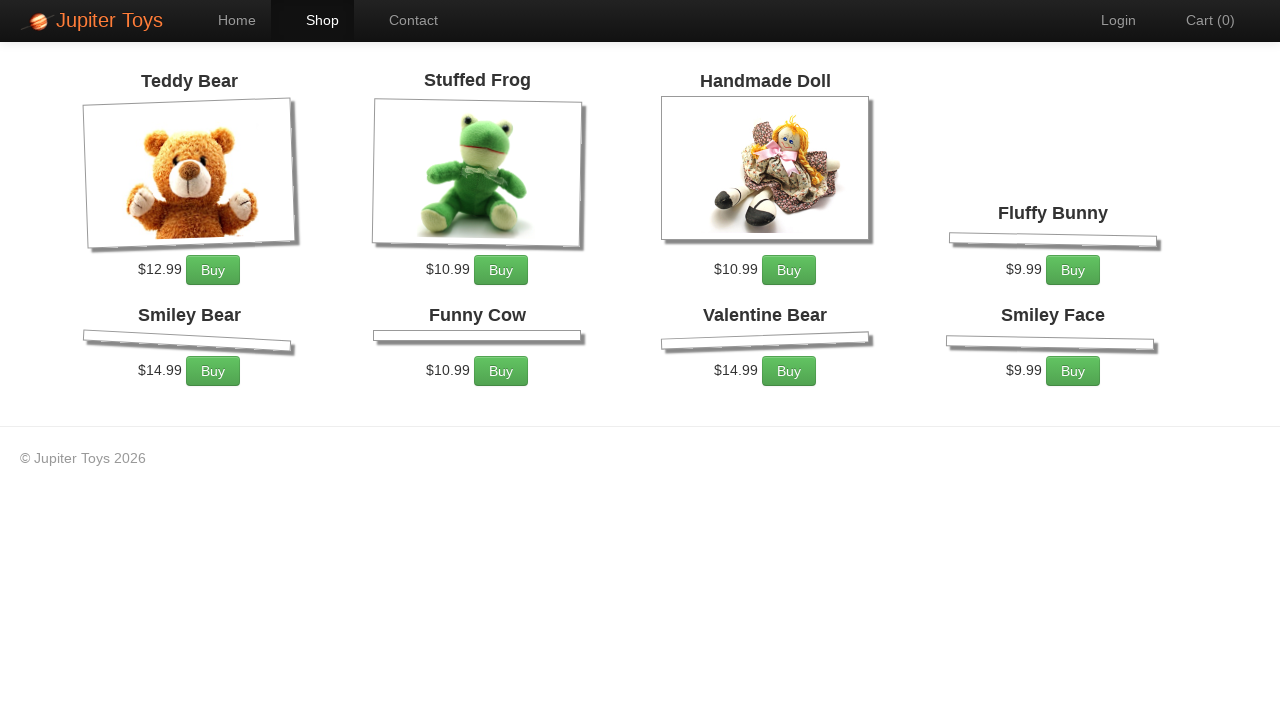

Products loaded on shop page
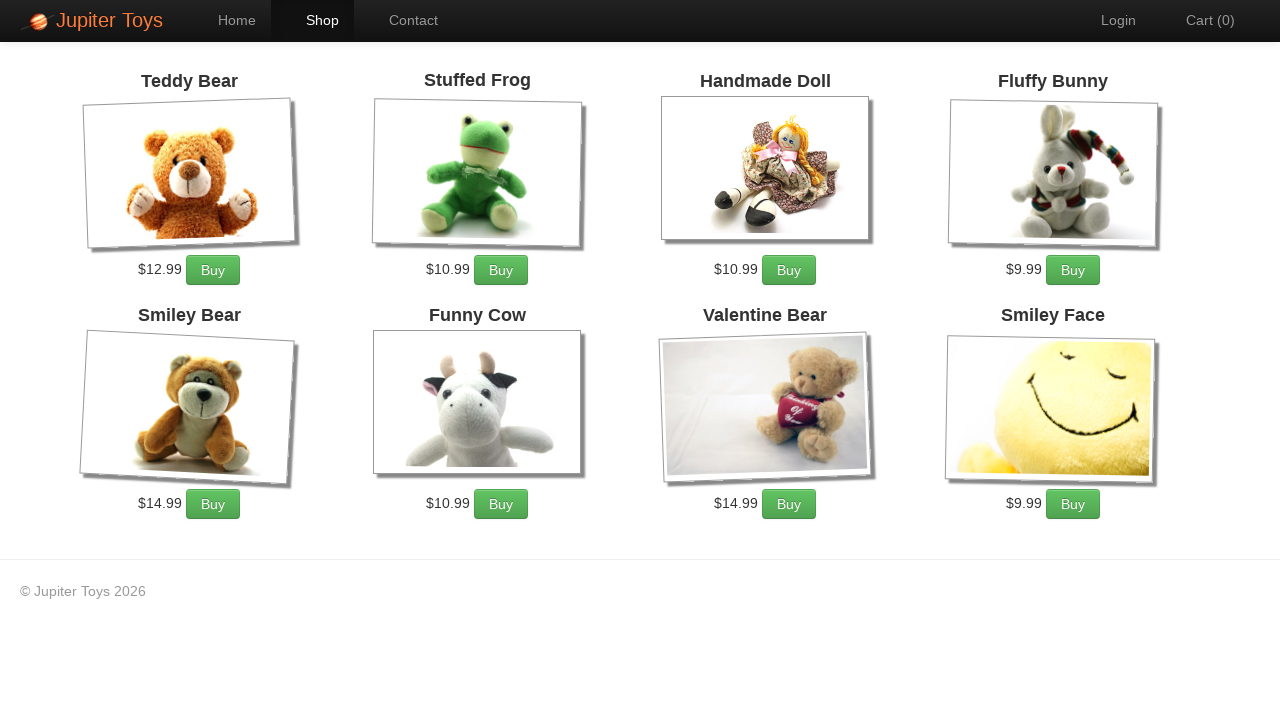

Added 1st Stuffed Frog to cart at (501, 270) on #product-2 >> internal:role=link[name="Buy"i]
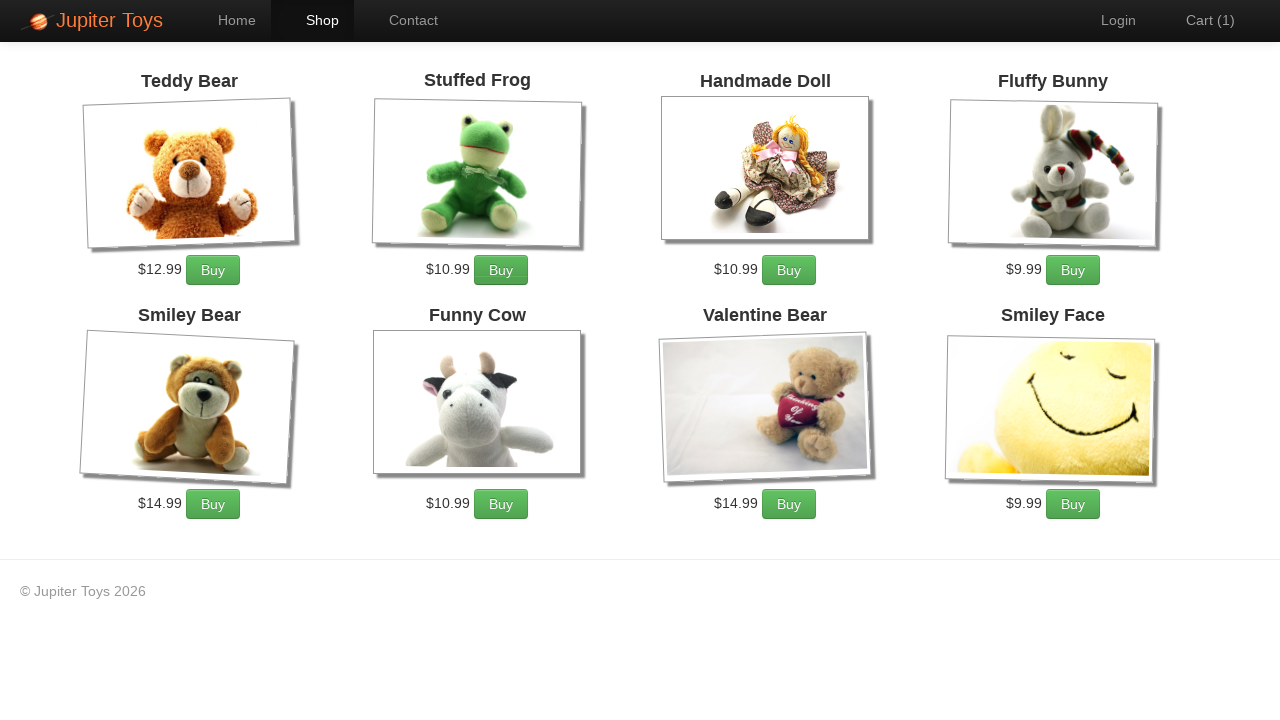

Added 2nd Stuffed Frog to cart at (501, 270) on #product-2 >> internal:role=link[name="Buy"i]
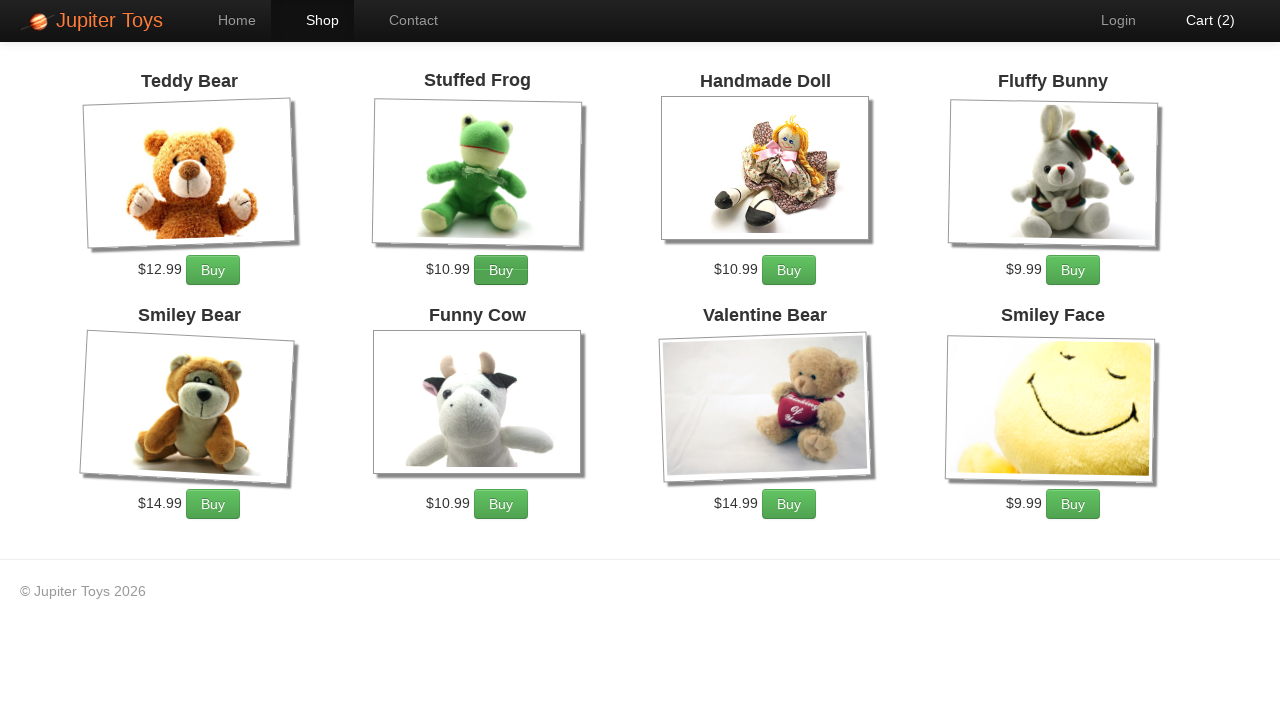

Added 1st Fluffy Bunny to cart at (1073, 270) on #product-4 >> internal:role=link[name="Buy"i]
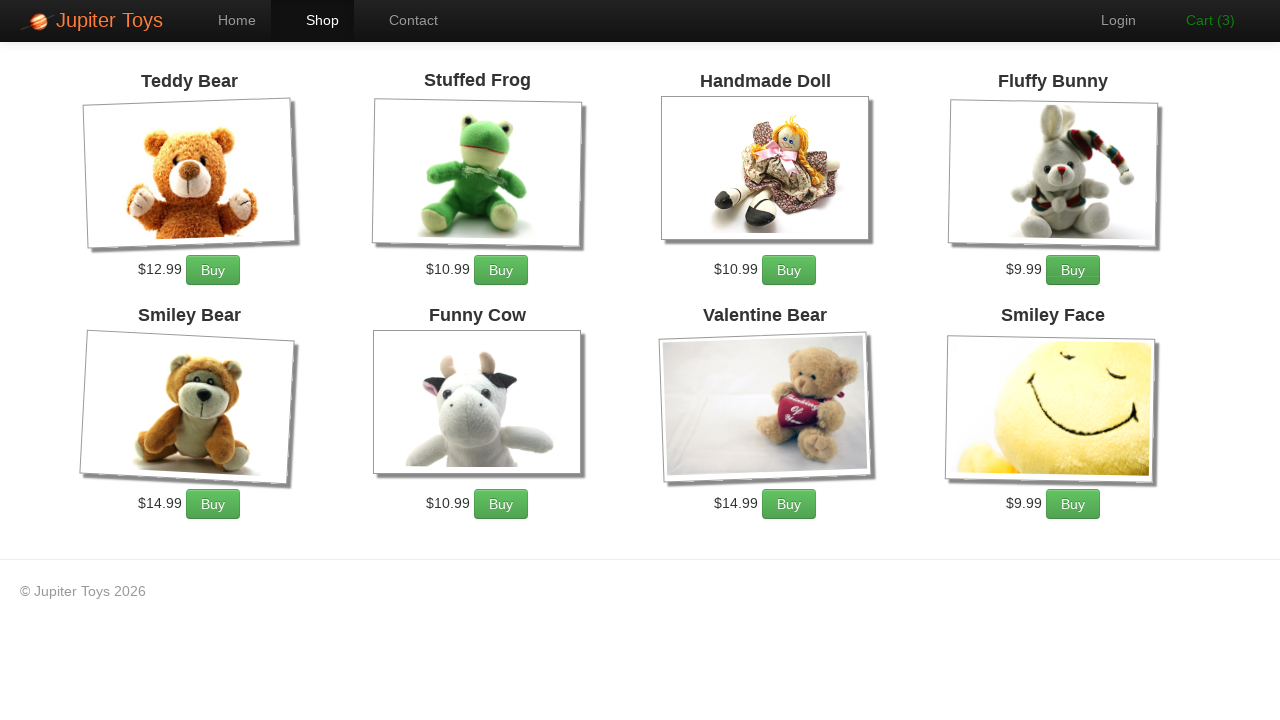

Added 2nd Fluffy Bunny to cart at (1073, 270) on #product-4 >> internal:role=link[name="Buy"i]
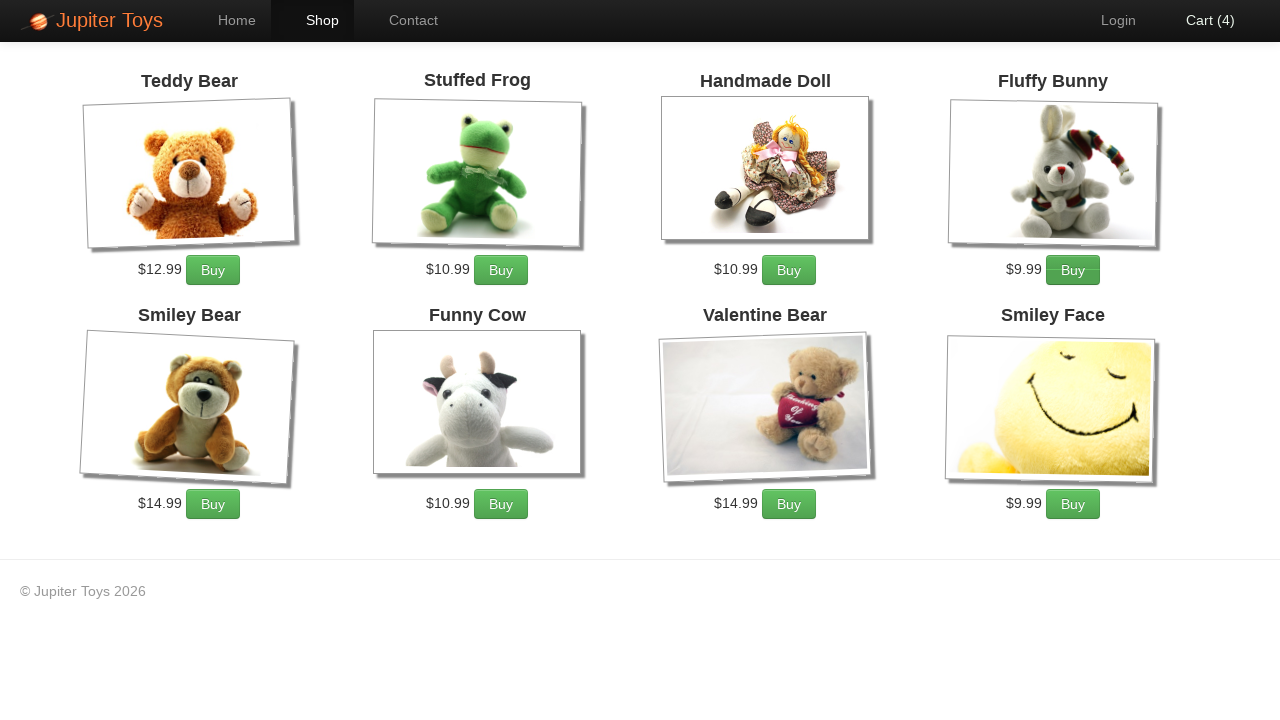

Added 3rd Fluffy Bunny to cart at (1073, 270) on #product-4 >> internal:role=link[name="Buy"i]
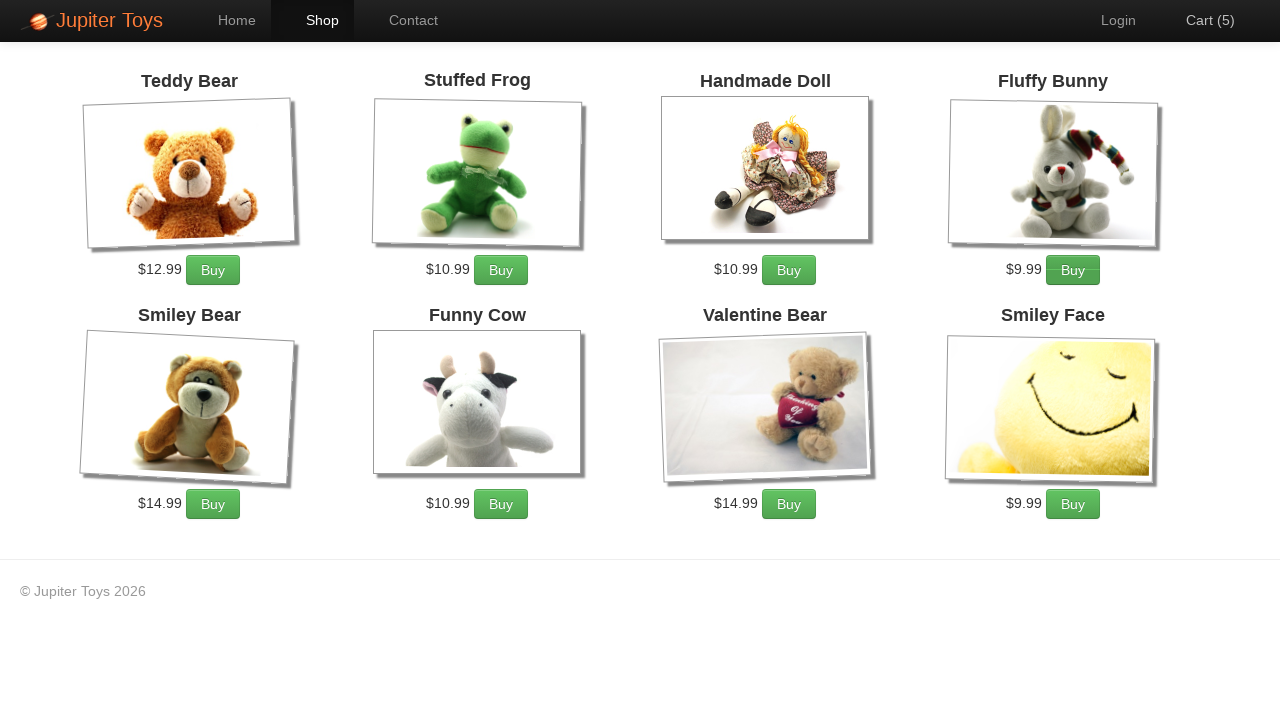

Added 4th Fluffy Bunny to cart at (1073, 270) on #product-4 >> internal:role=link[name="Buy"i]
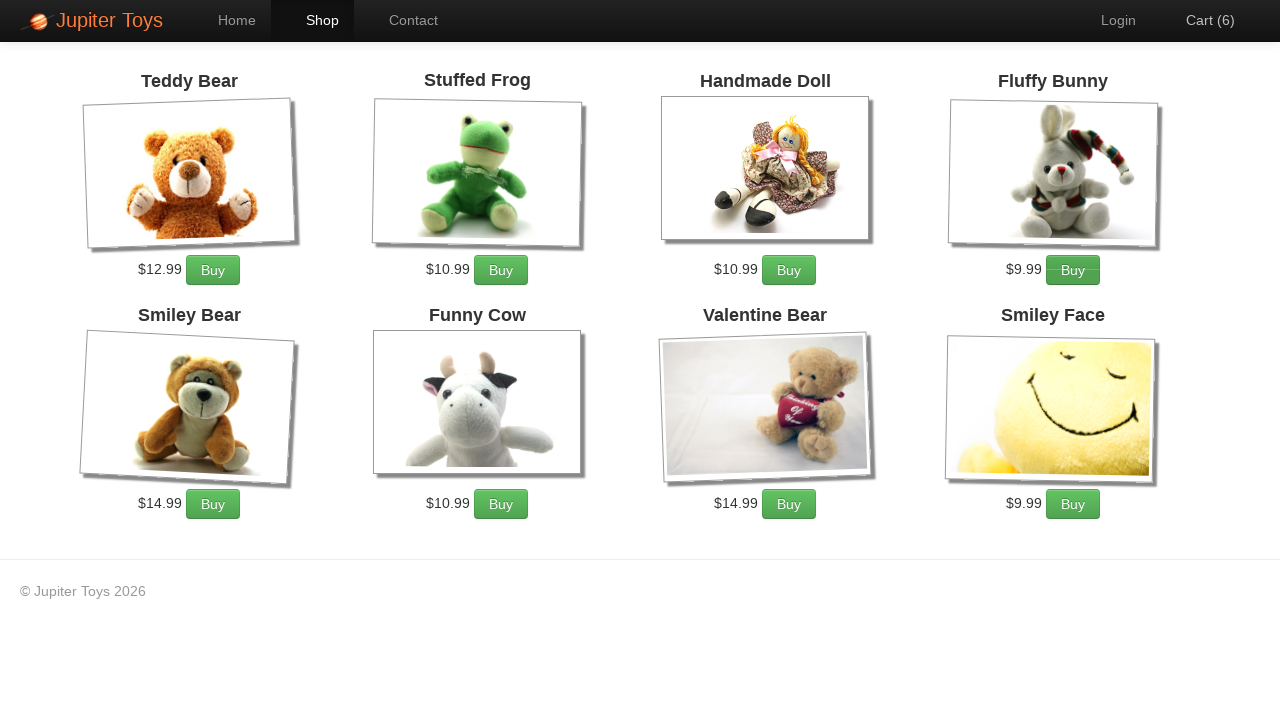

Added 5th Fluffy Bunny to cart at (1073, 270) on #product-4 >> internal:role=link[name="Buy"i]
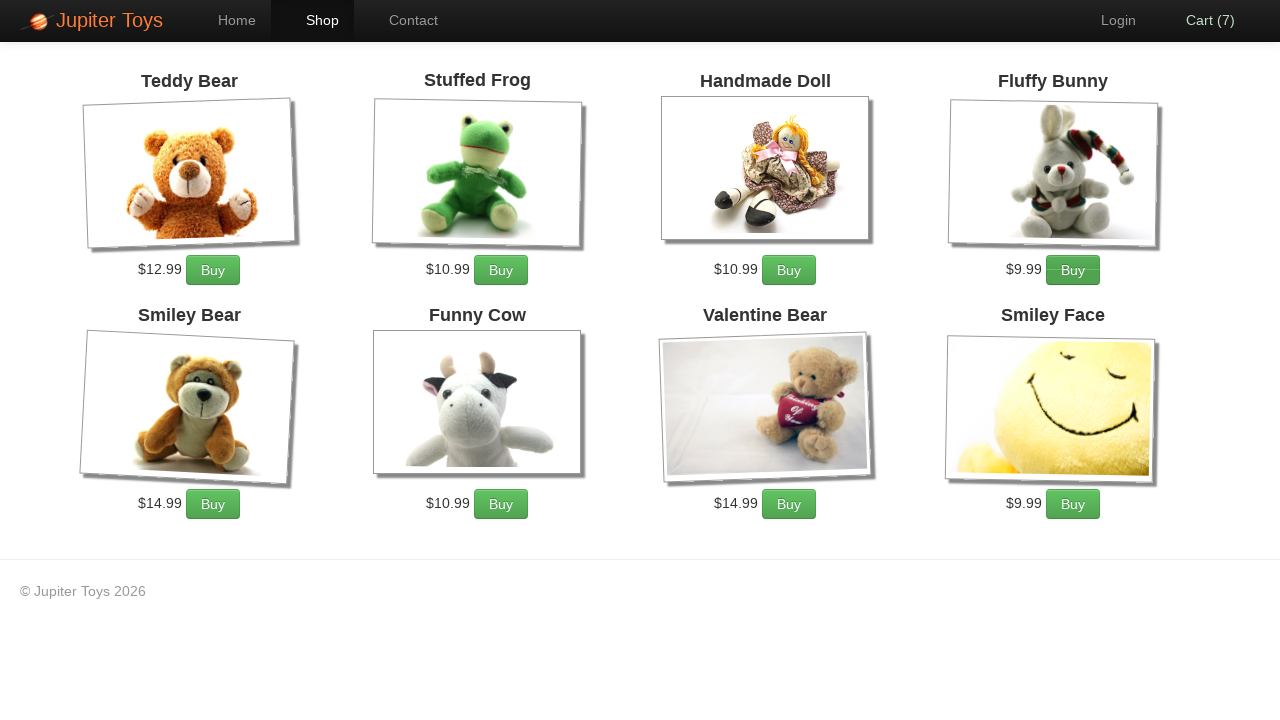

Added 1st Valentine Bear to cart at (789, 504) on #product-7 >> internal:role=link[name="Buy"i]
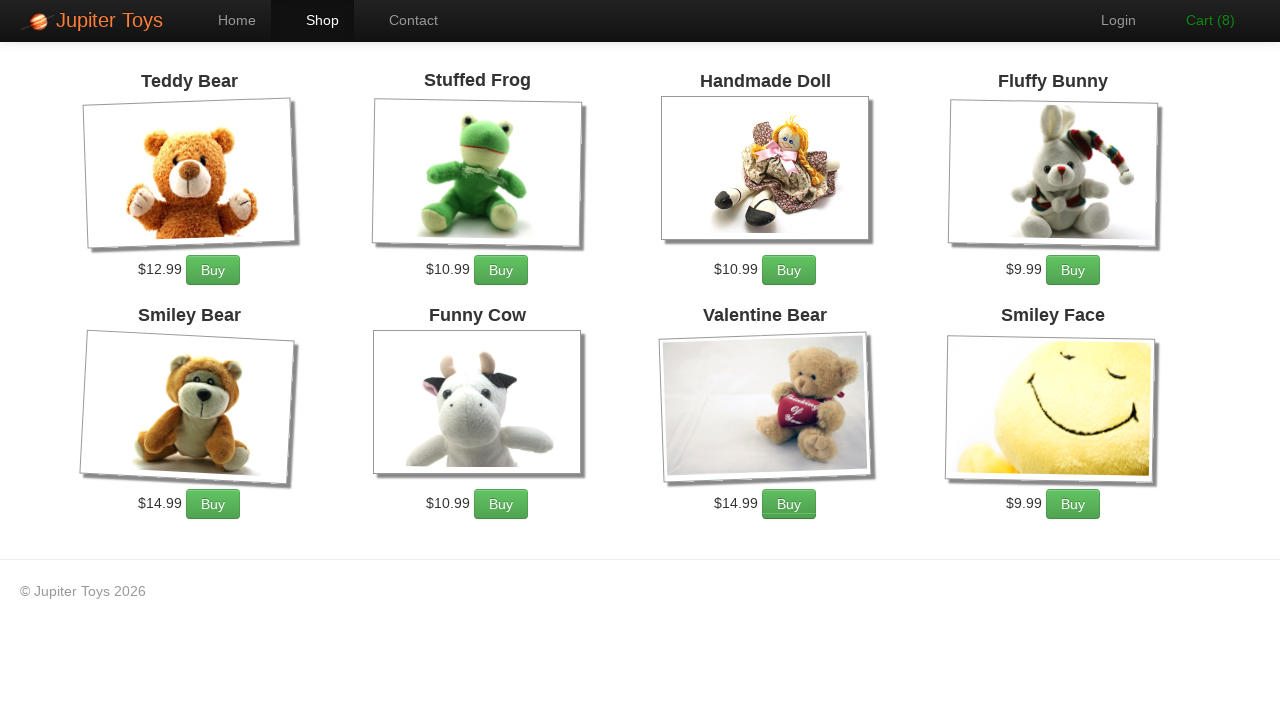

Added 2nd Valentine Bear to cart at (789, 504) on #product-7 >> internal:role=link[name="Buy"i]
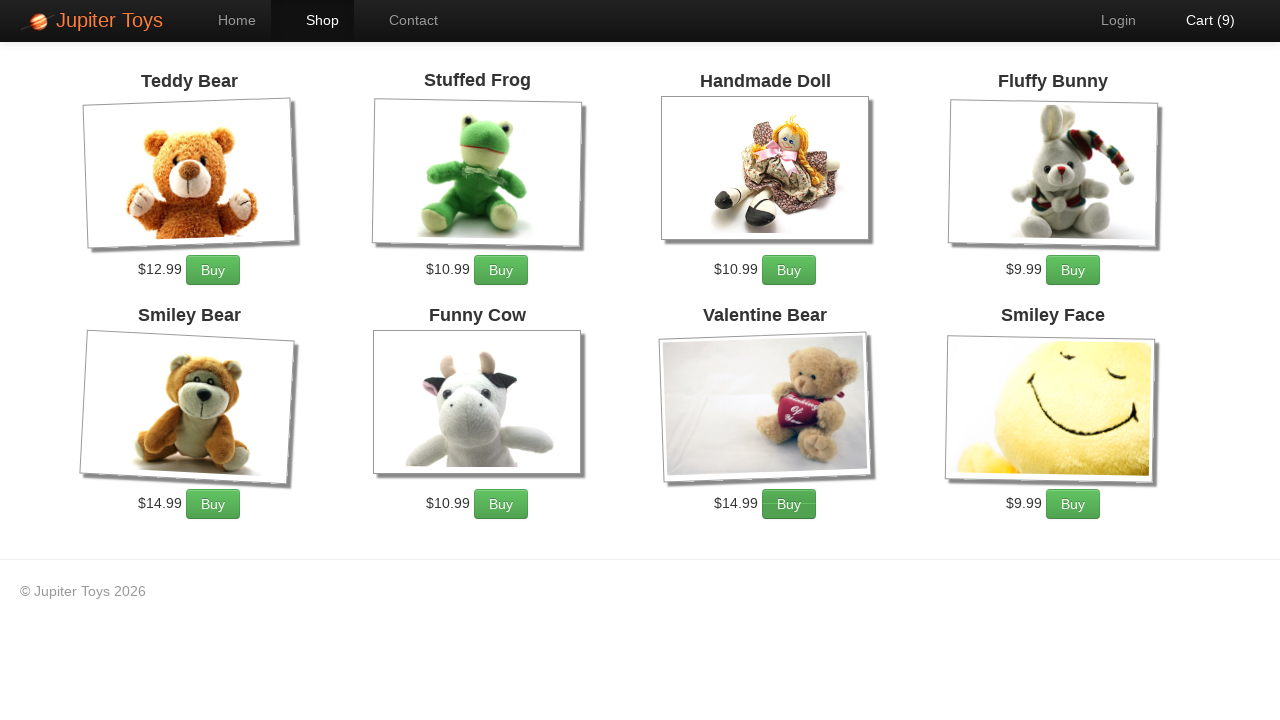

Added 3rd Valentine Bear to cart at (789, 504) on #product-7 >> internal:role=link[name="Buy"i]
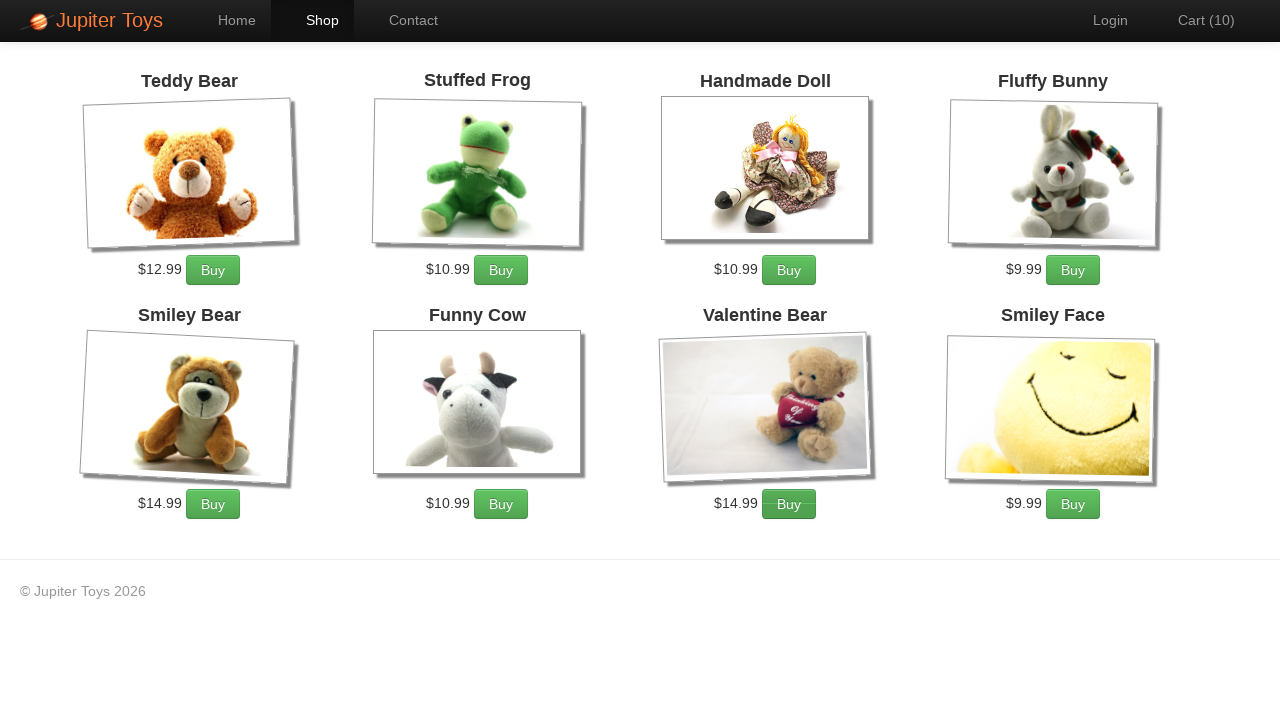

Clicked on Cart link to view shopping cart with 10 items at (1196, 20) on internal:role=link[name="Cart (10)"i]
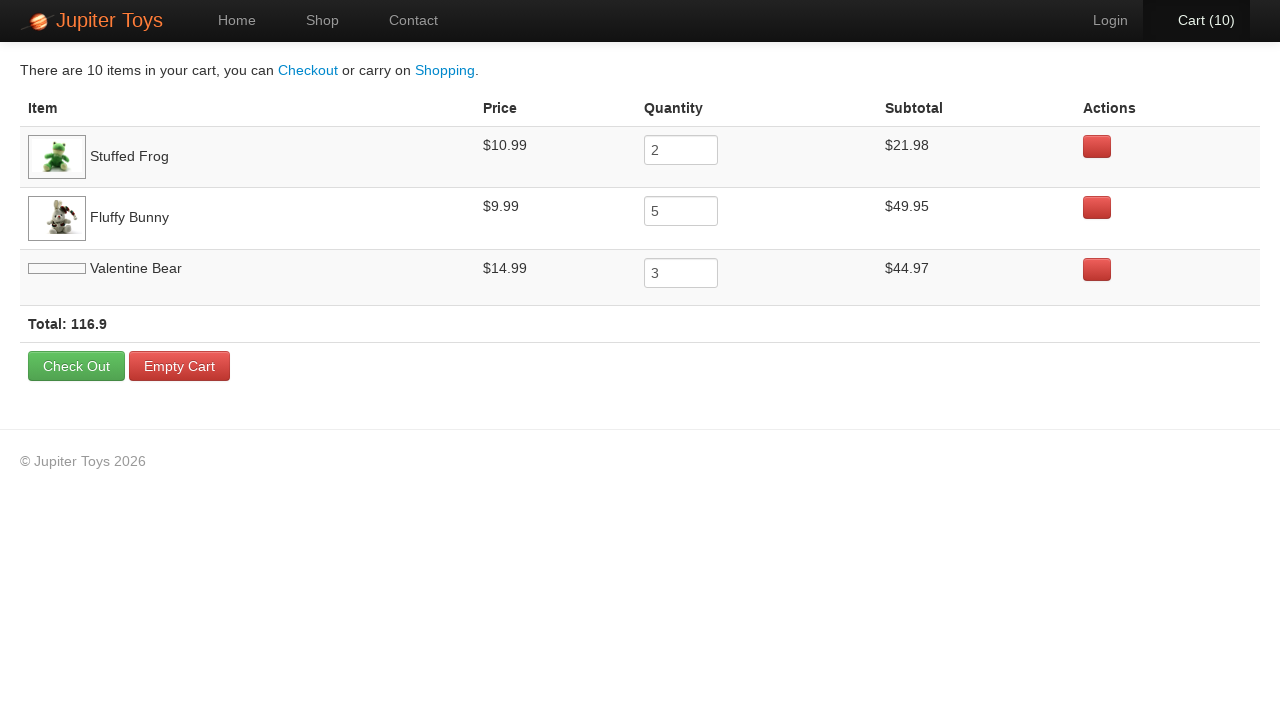

Verified Stuffed Frog is displayed in cart
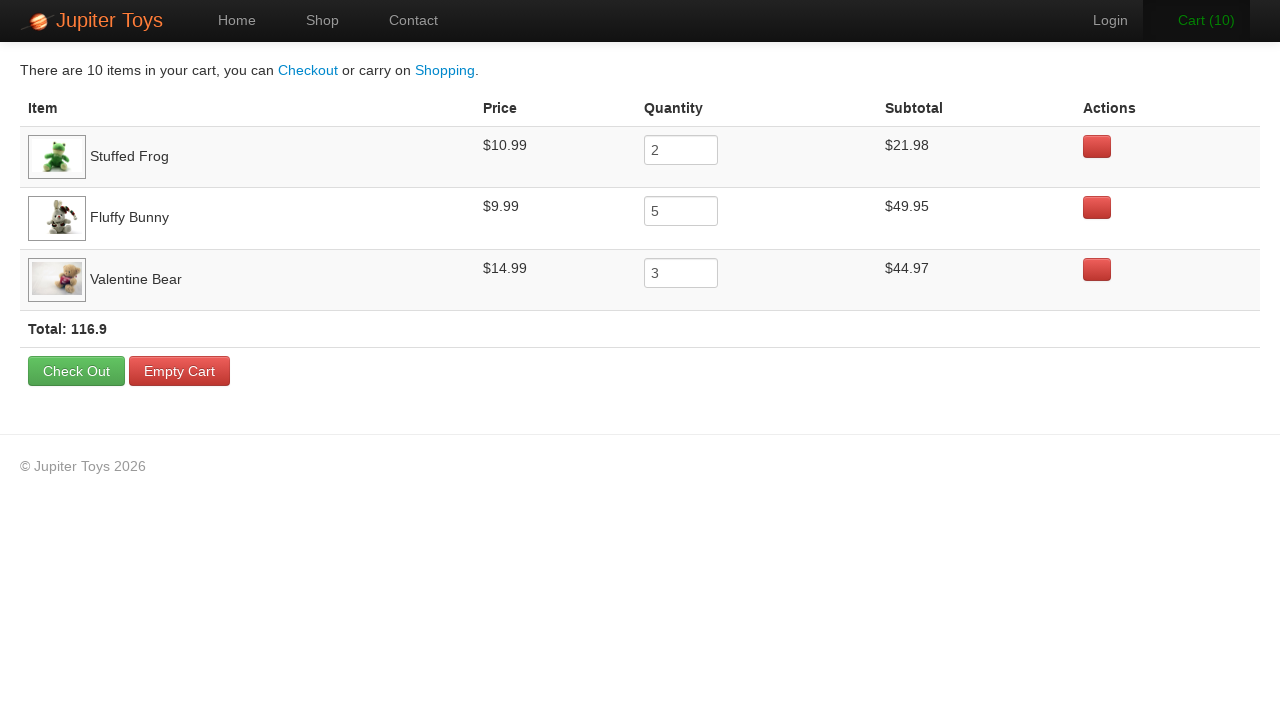

Clicked on Stuffed Frog subtotal cell ($21.98) at (976, 157) on internal:role=cell[name="$21.98"i]
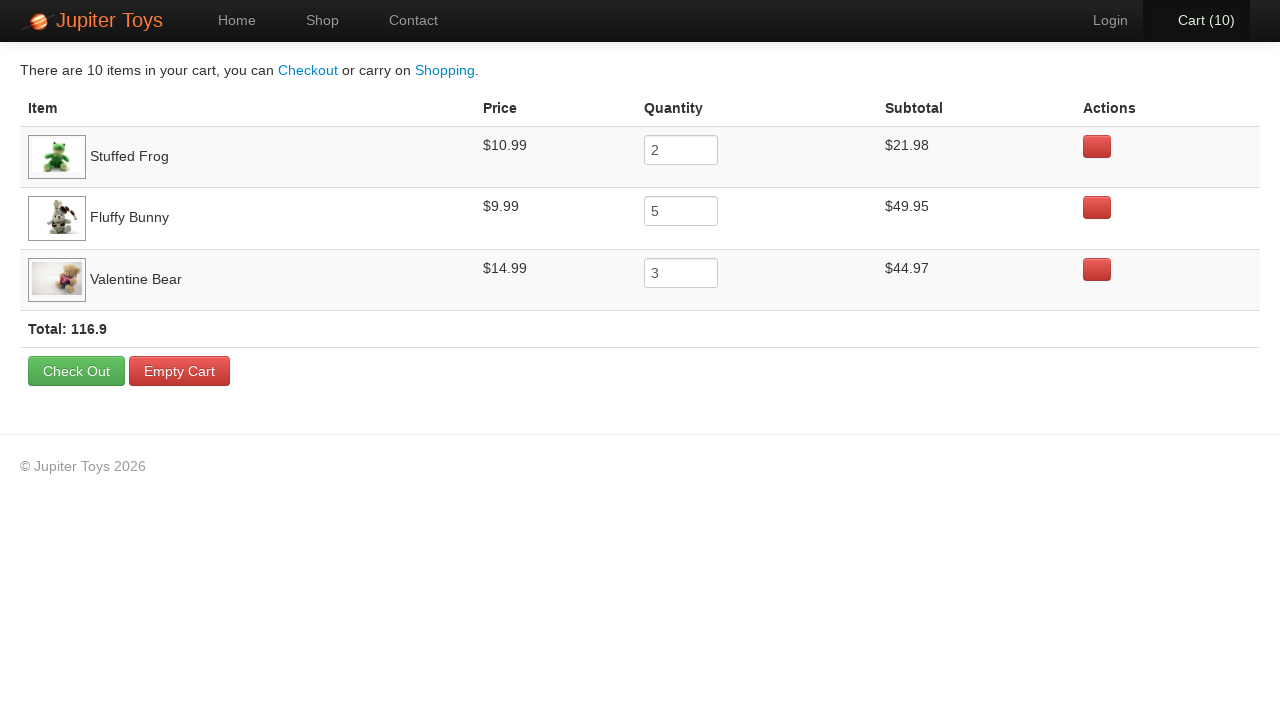

Clicked on Fluffy Bunny subtotal cell ($49.95) at (976, 218) on internal:role=cell[name="$49.95"i]
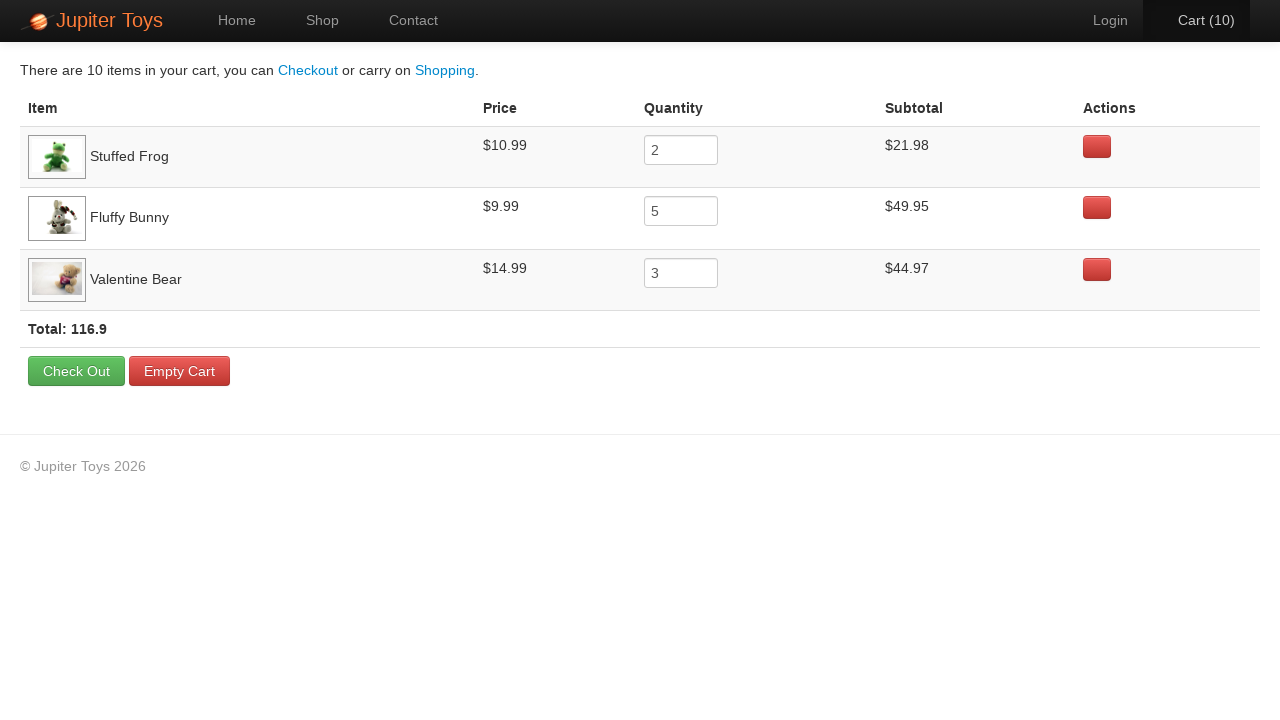

Clicked on Valentine Bear subtotal cell ($44.97) at (976, 280) on internal:role=cell[name="$44.97"i]
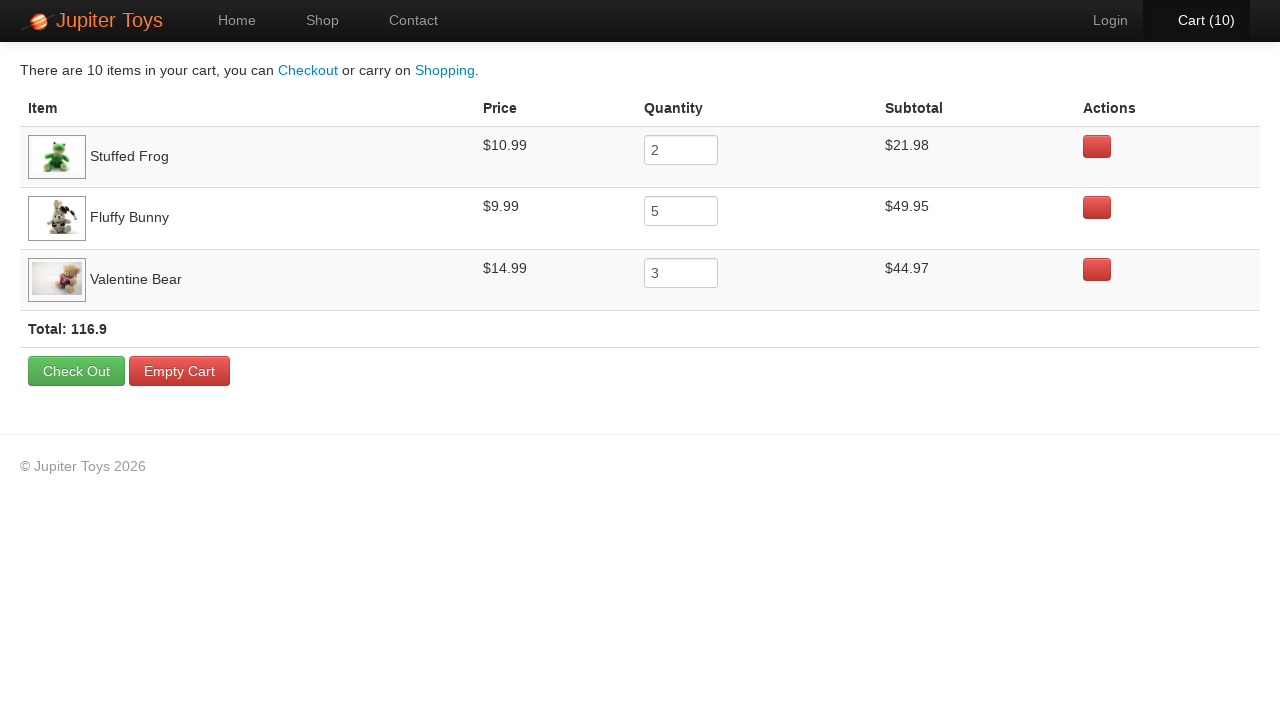

Verified total price of $116.90 is displayed in cart
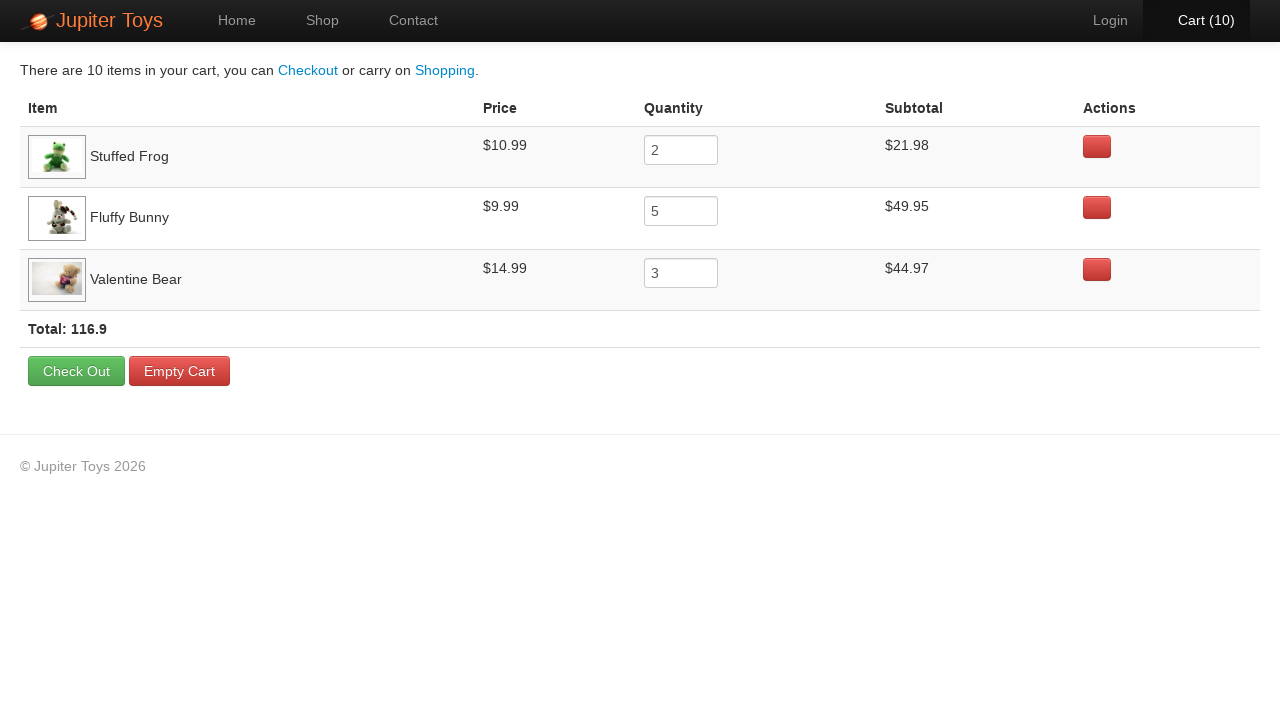

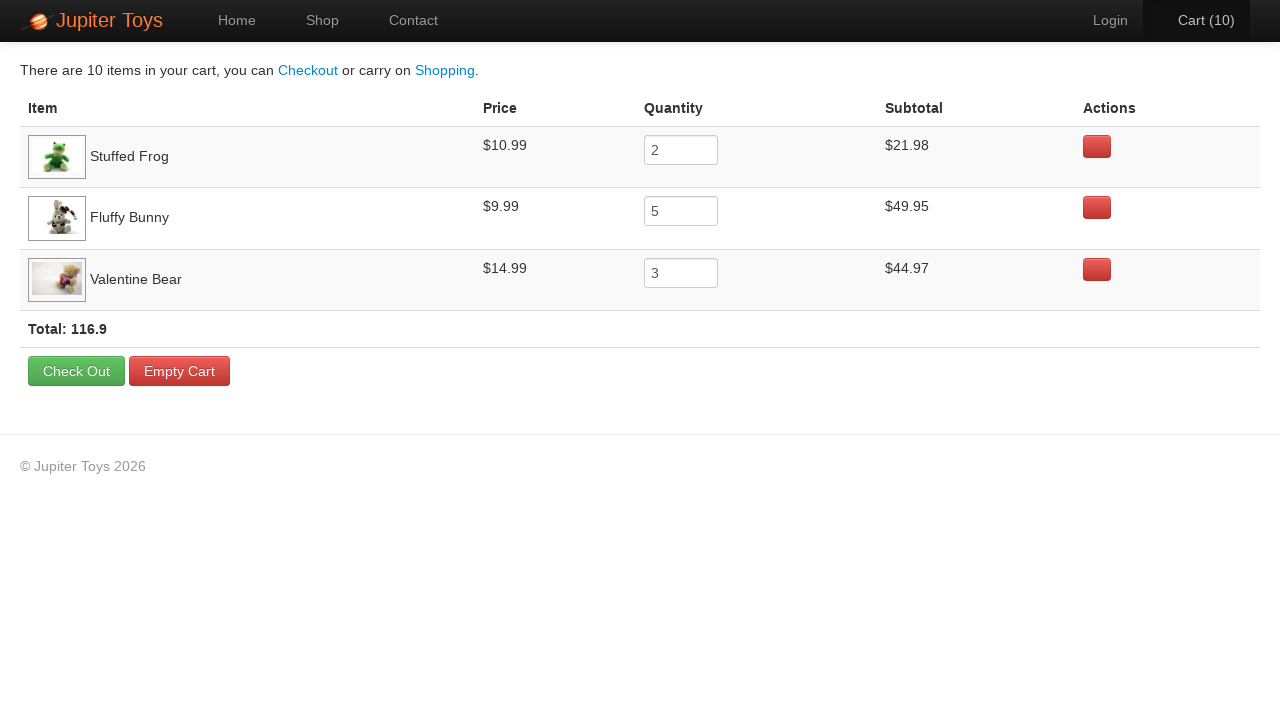